Tests jQuery UI slider functionality by dragging the slider handle to different positions using drag and drop actions

Starting URL: https://jqueryui.com/slider/

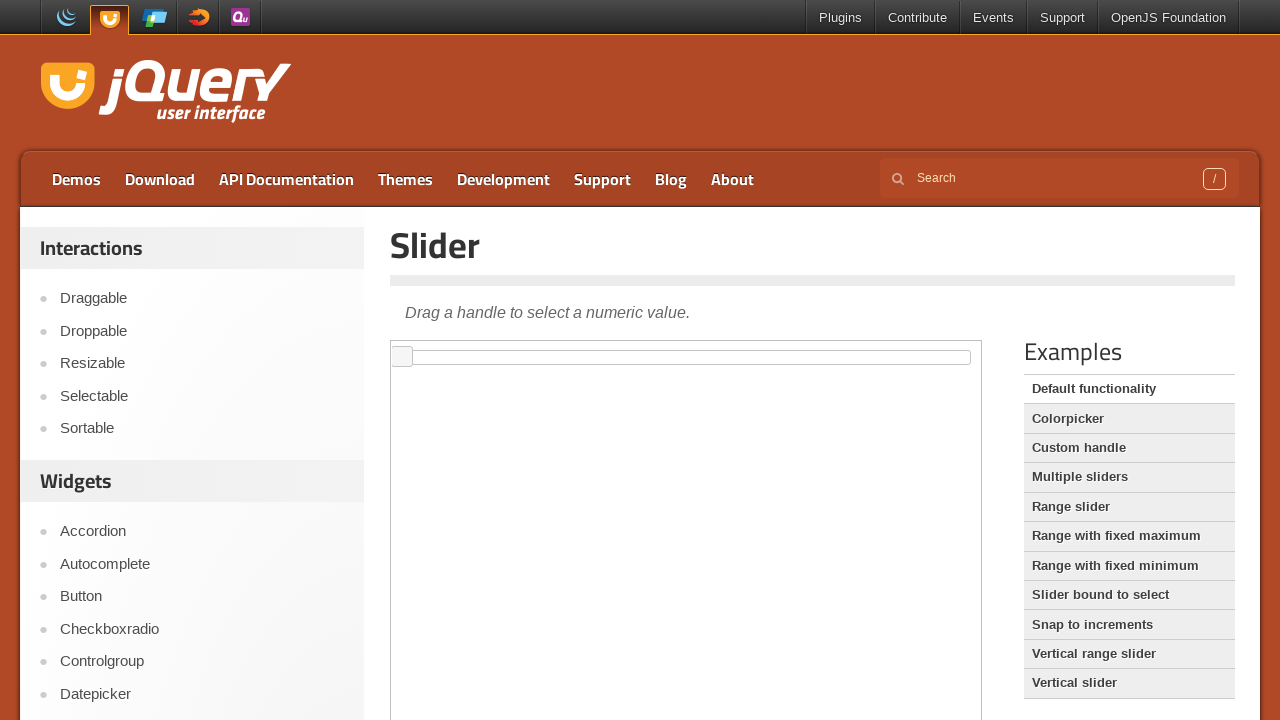

Located the iframe containing the jQuery UI slider
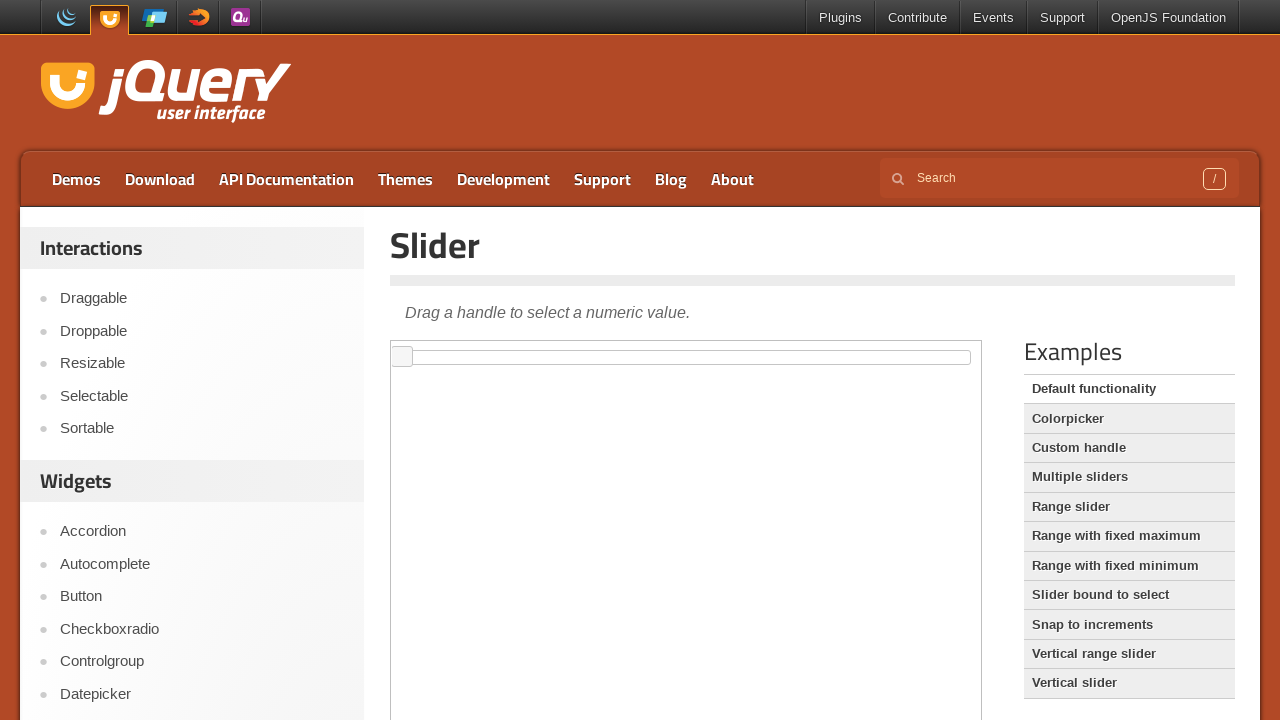

Located the slider handle element
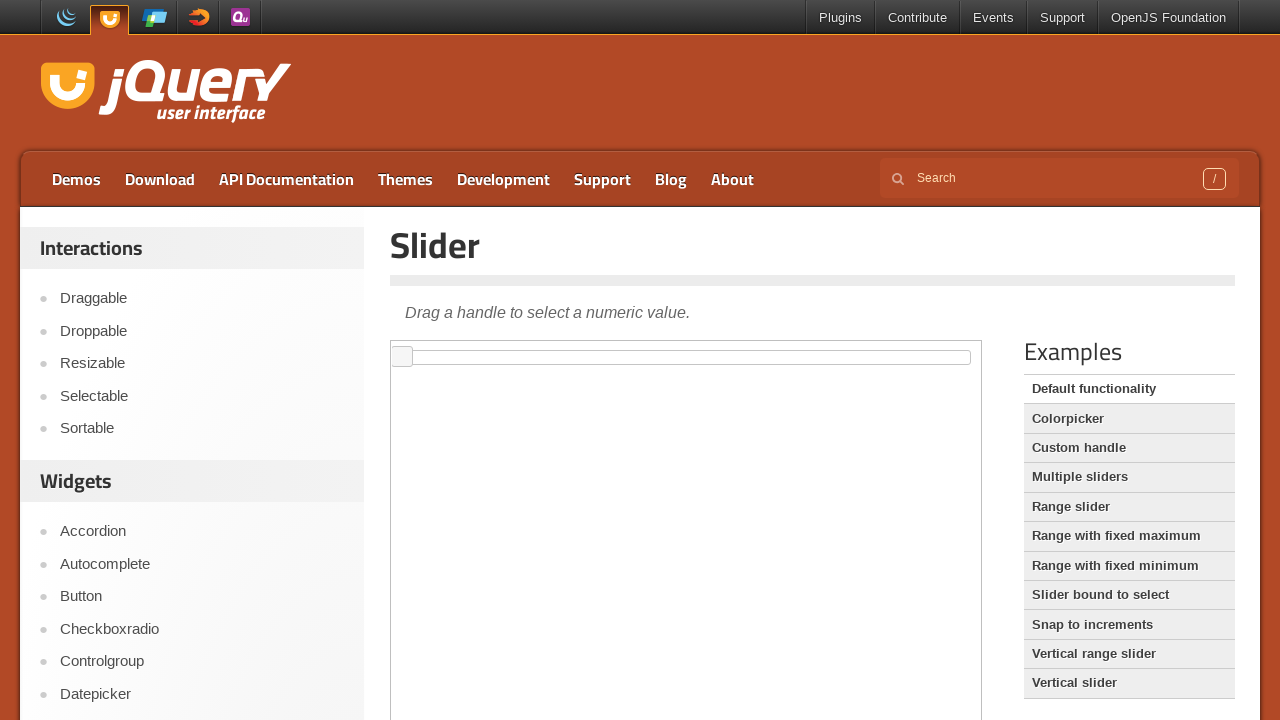

Retrieved slider handle bounding box coordinates
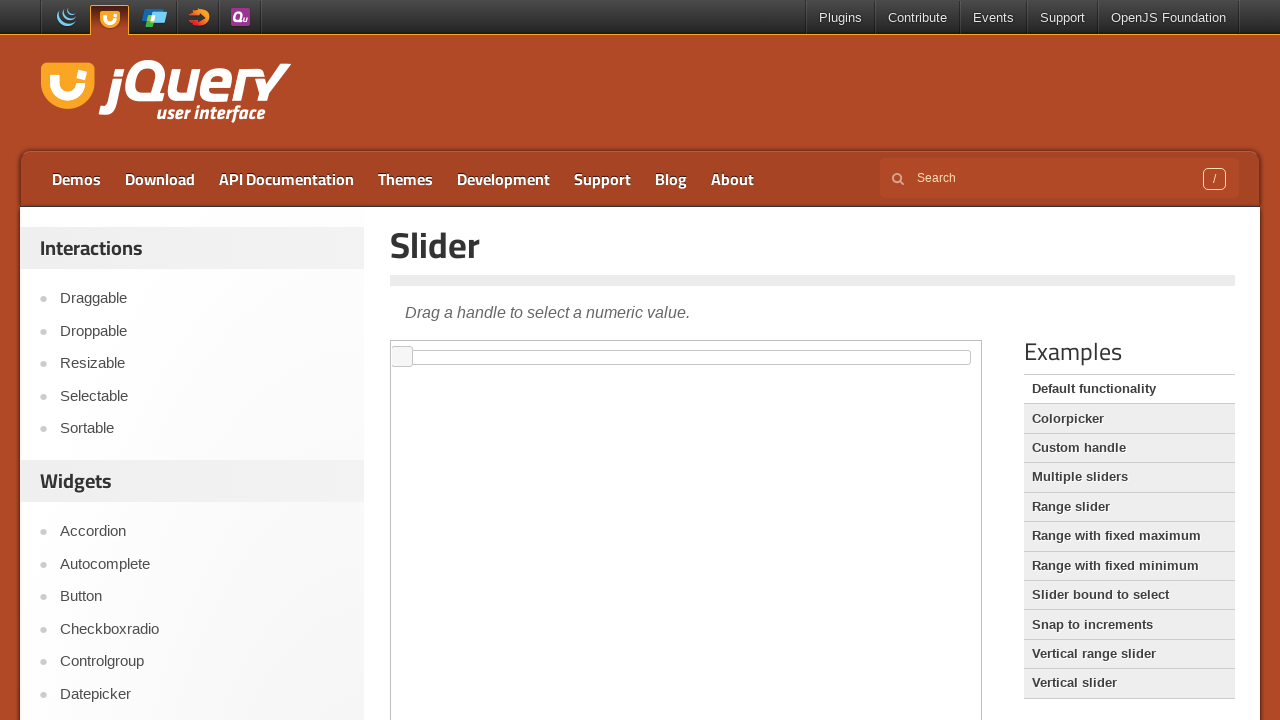

Moved mouse to slider handle center position at (402, 357)
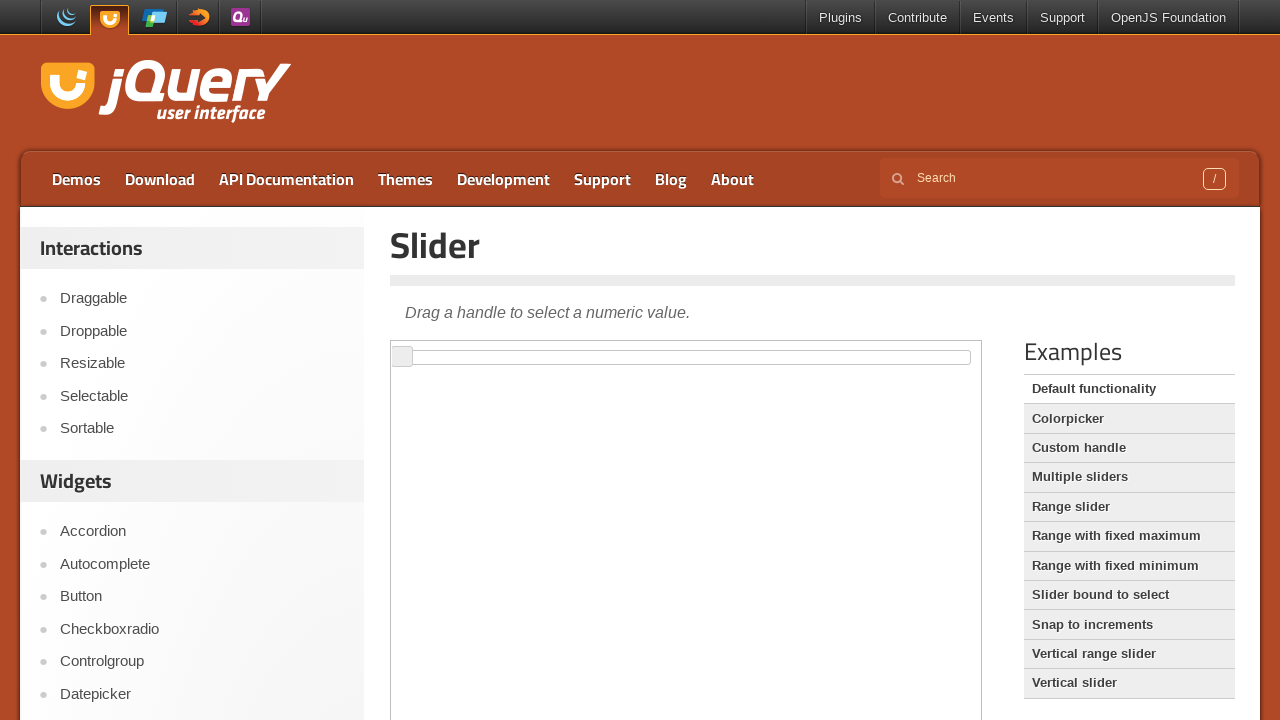

Mouse button pressed down on slider handle at (402, 357)
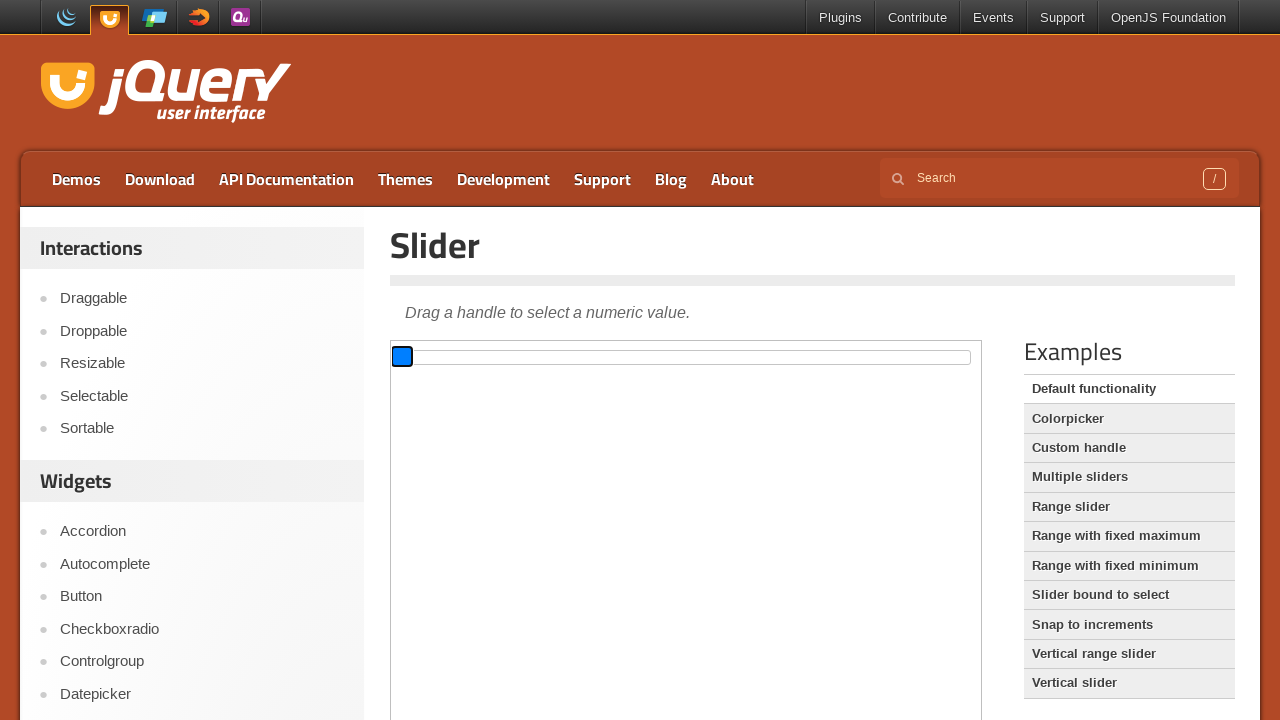

Dragged slider handle 200 pixels to the right at (602, 357)
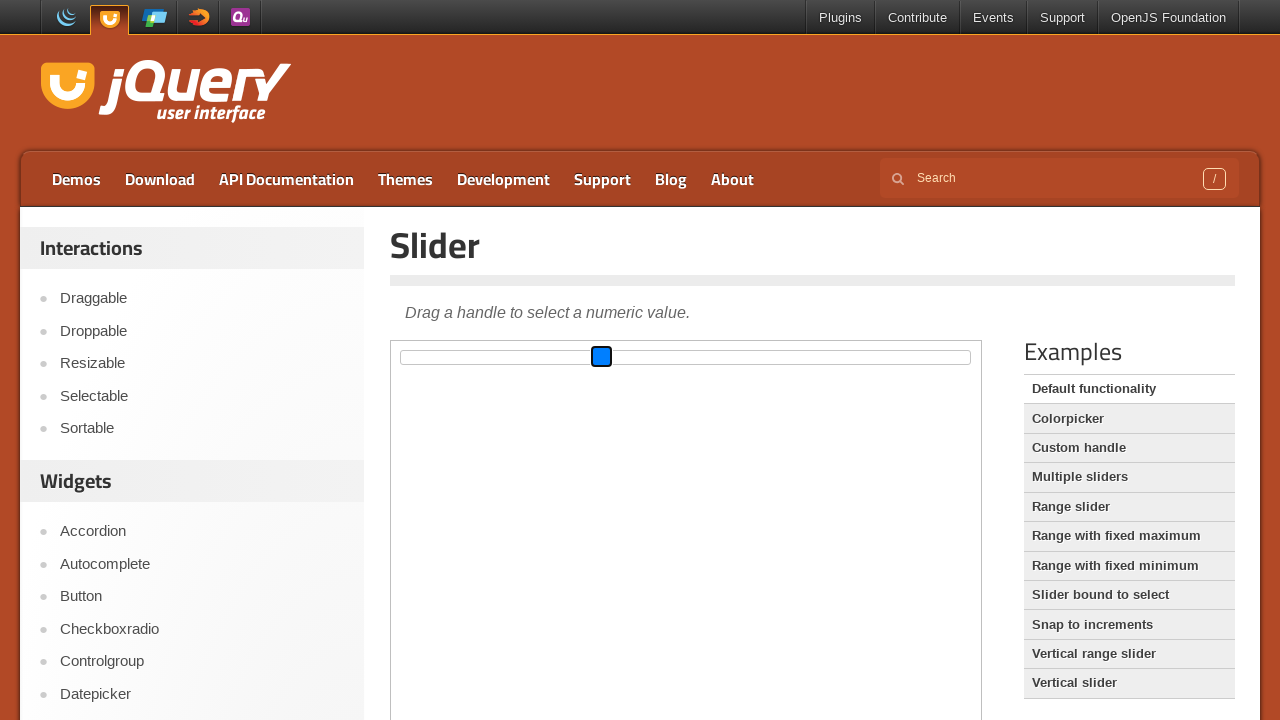

Released mouse button after dragging right at (602, 357)
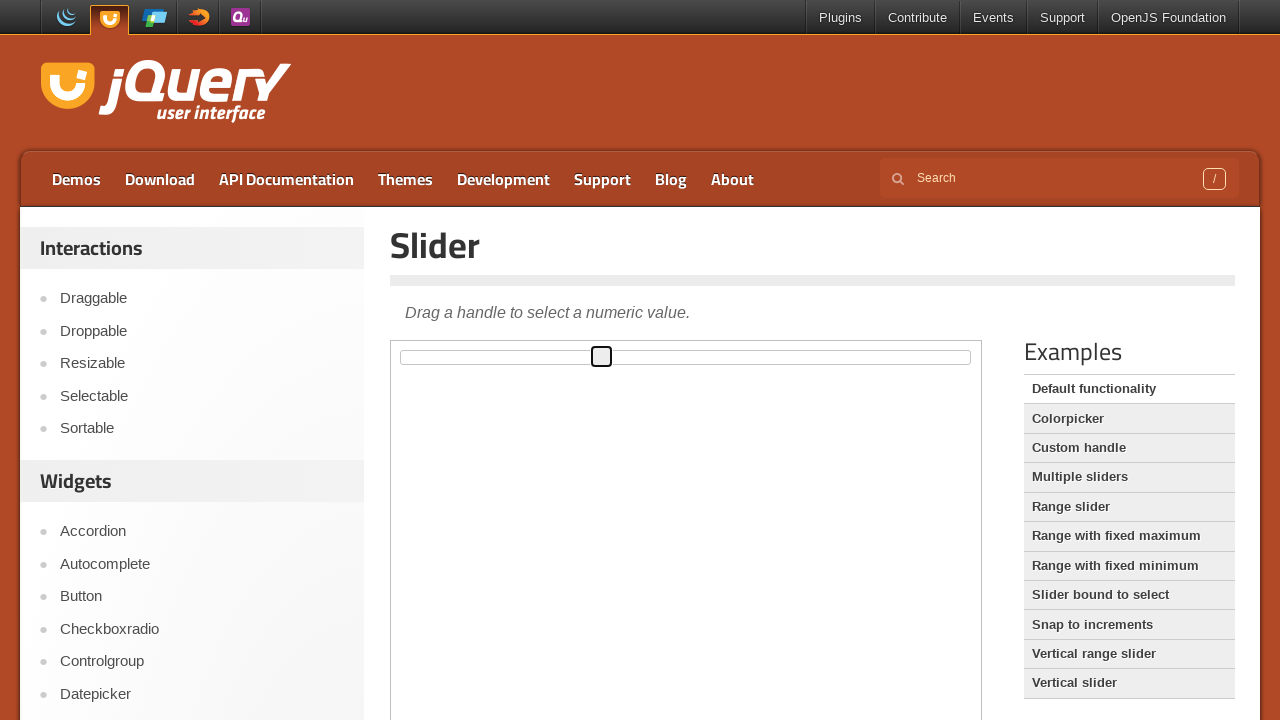

Waited 1 second for slider animation to complete
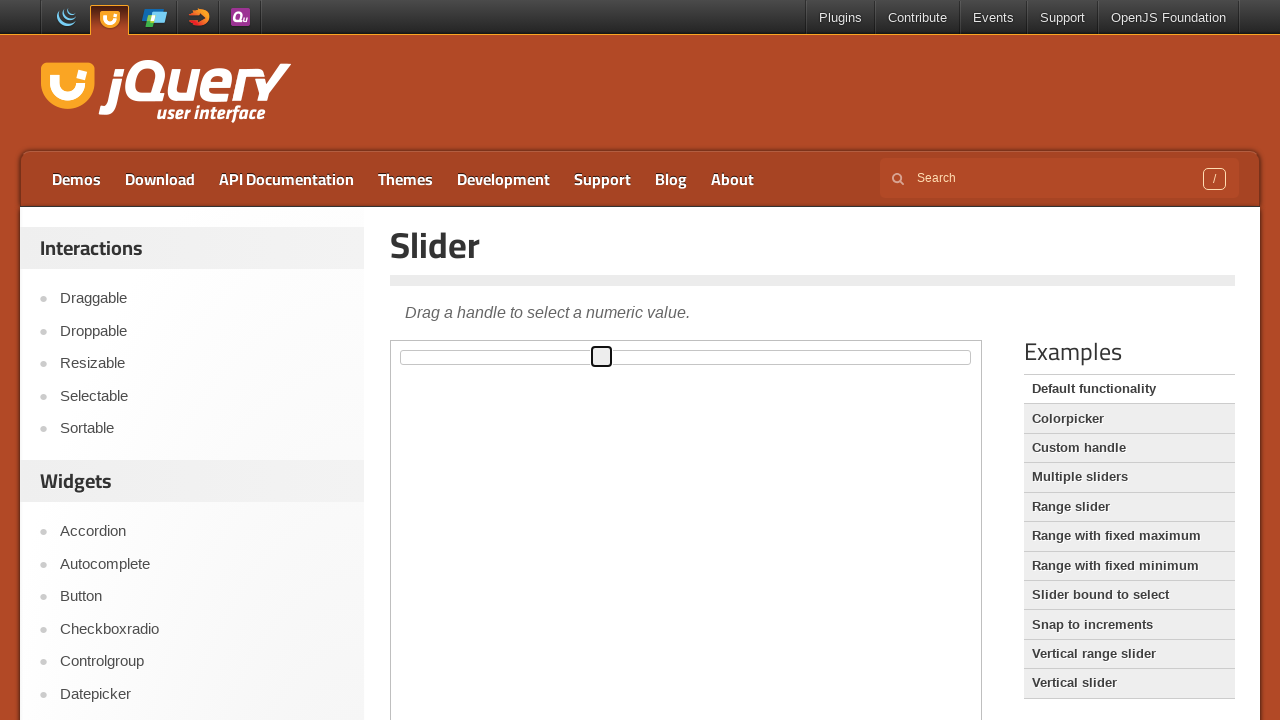

Retrieved updated slider handle bounding box coordinates
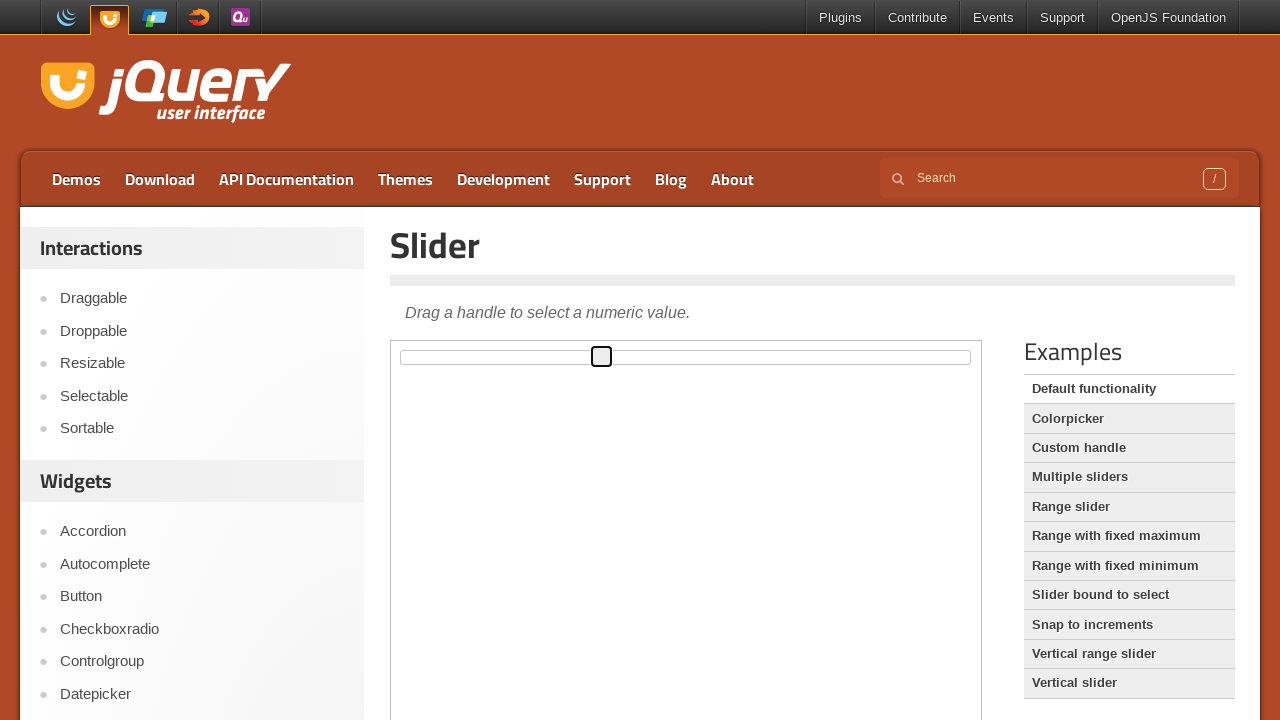

Moved mouse to slider handle center position for second drag at (601, 357)
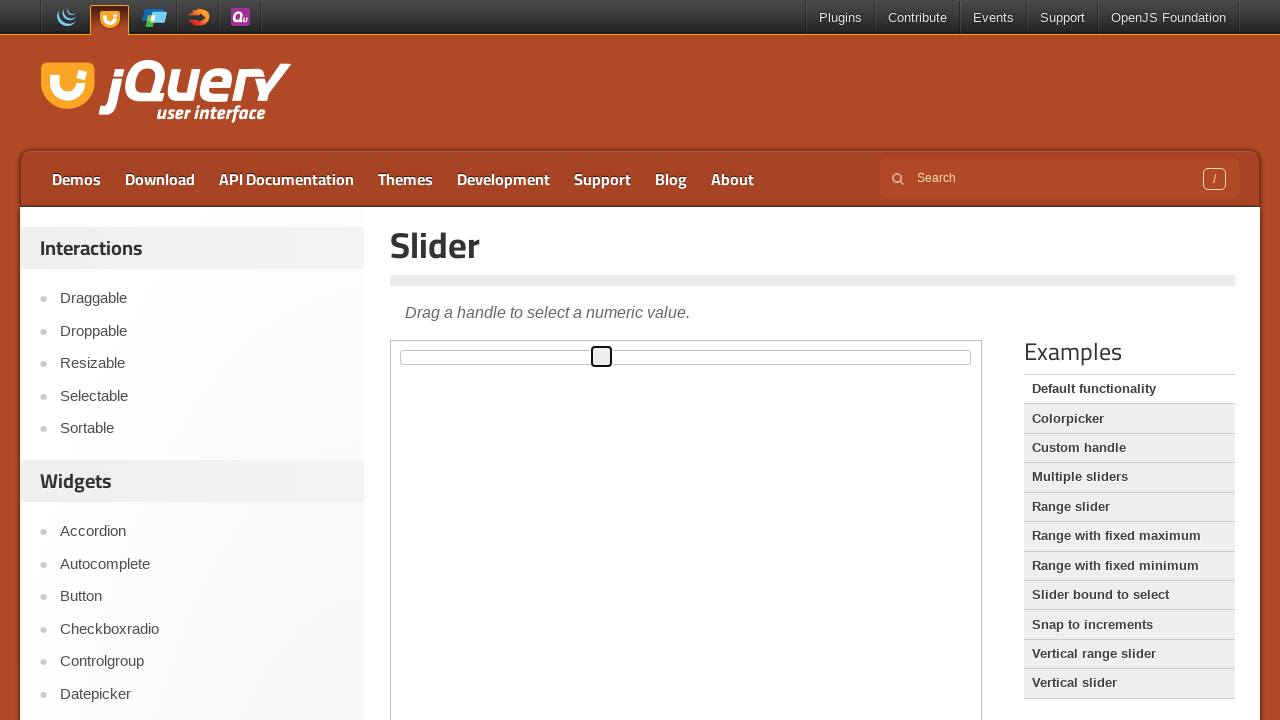

Mouse button pressed down on slider handle for second time at (601, 357)
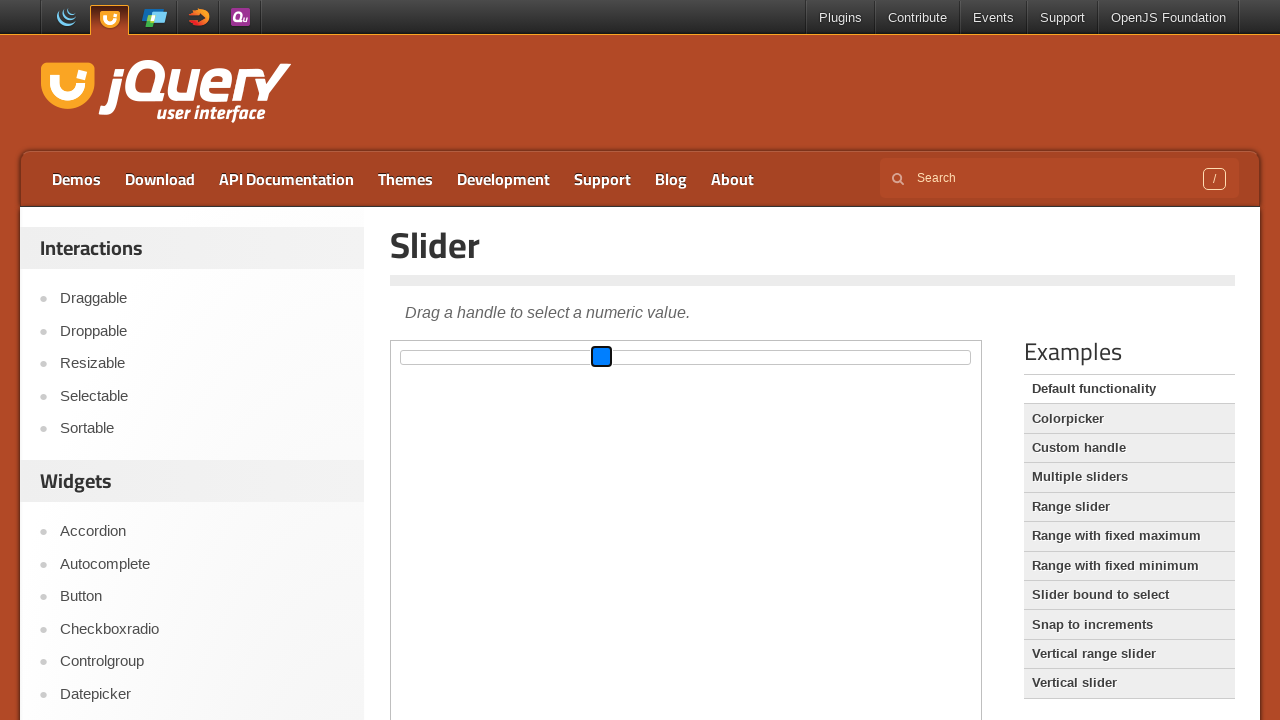

Dragged slider handle 200 pixels to the left back towards original position at (401, 357)
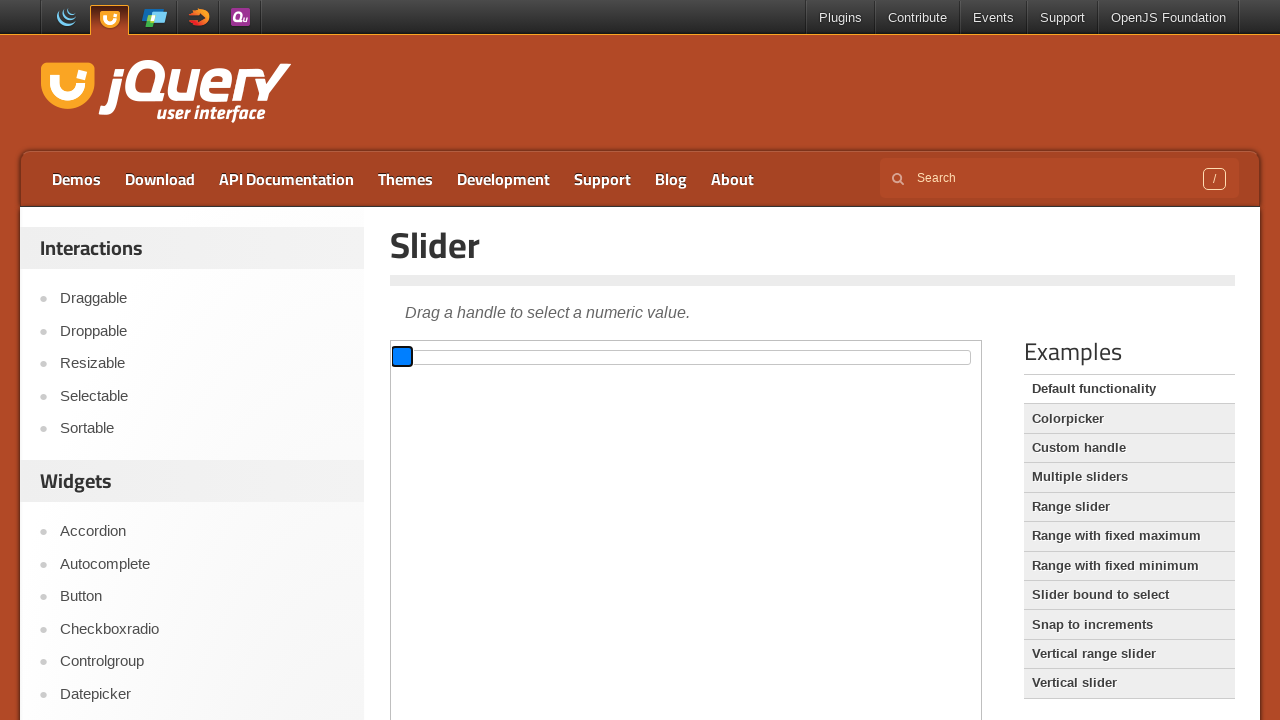

Released mouse button after dragging left at (401, 357)
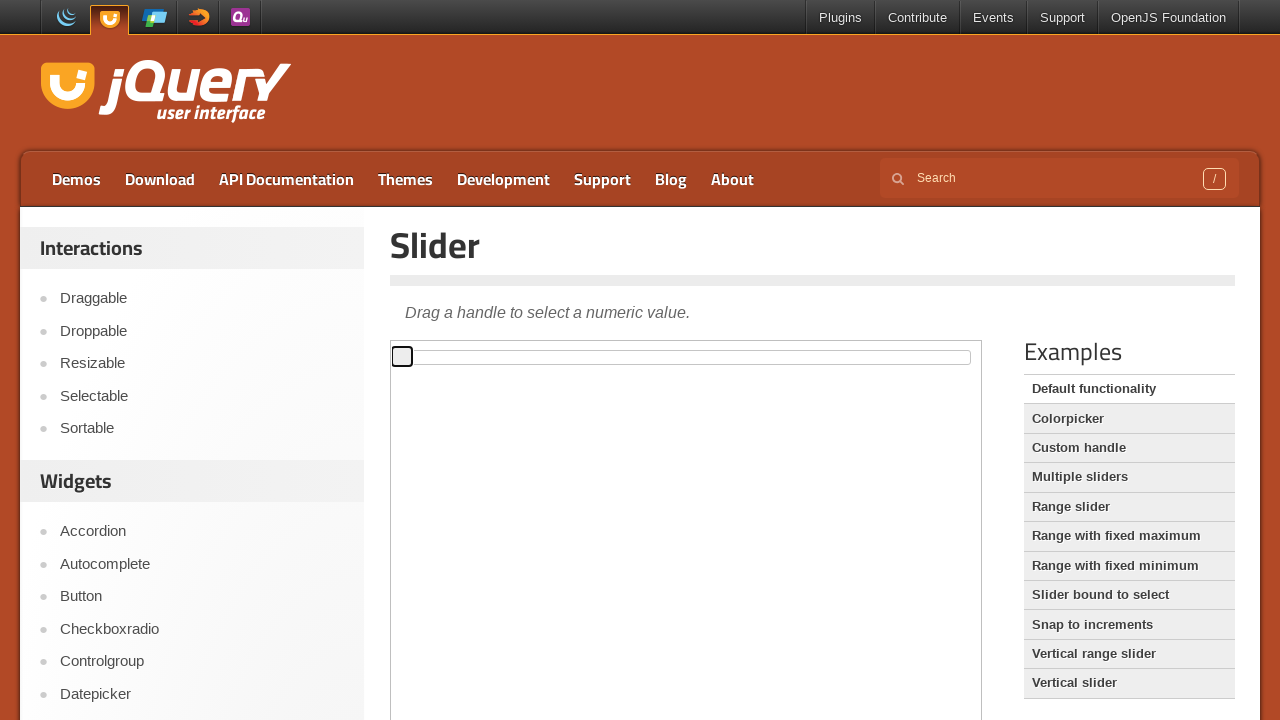

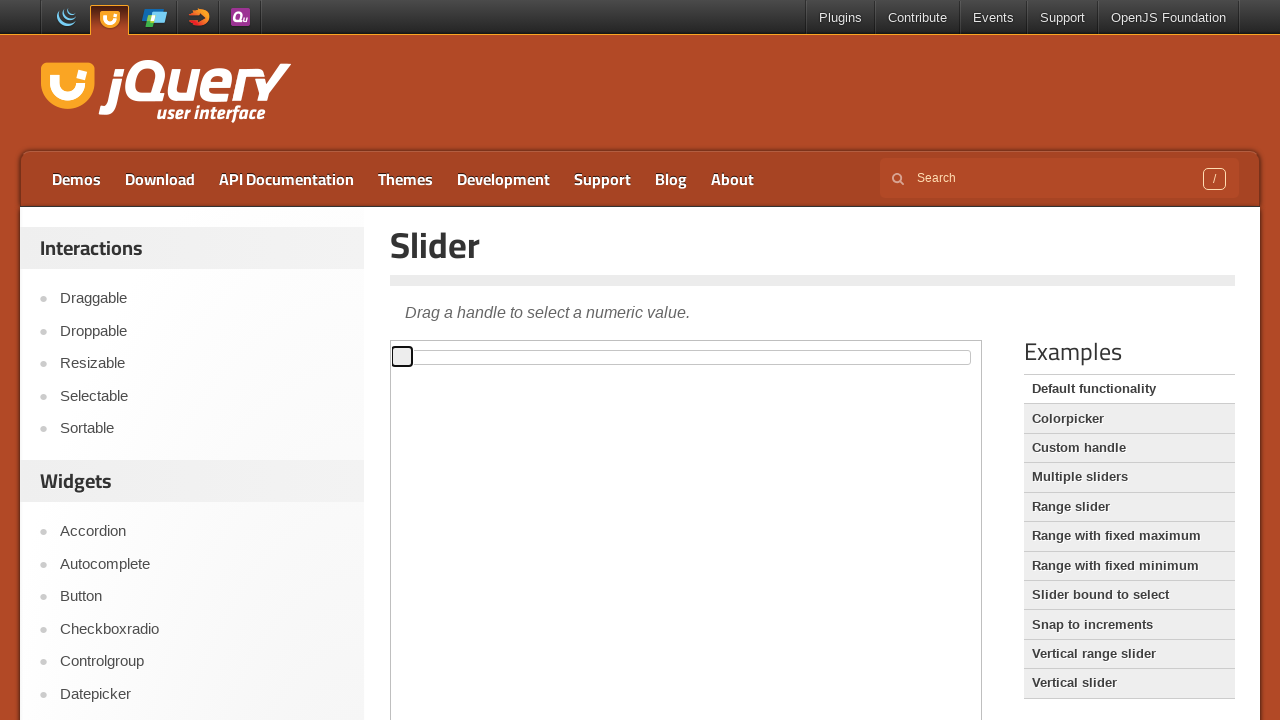